Tests that the male and female rap name suggestion buttons are displayed

Starting URL: https://www.myrapname.com

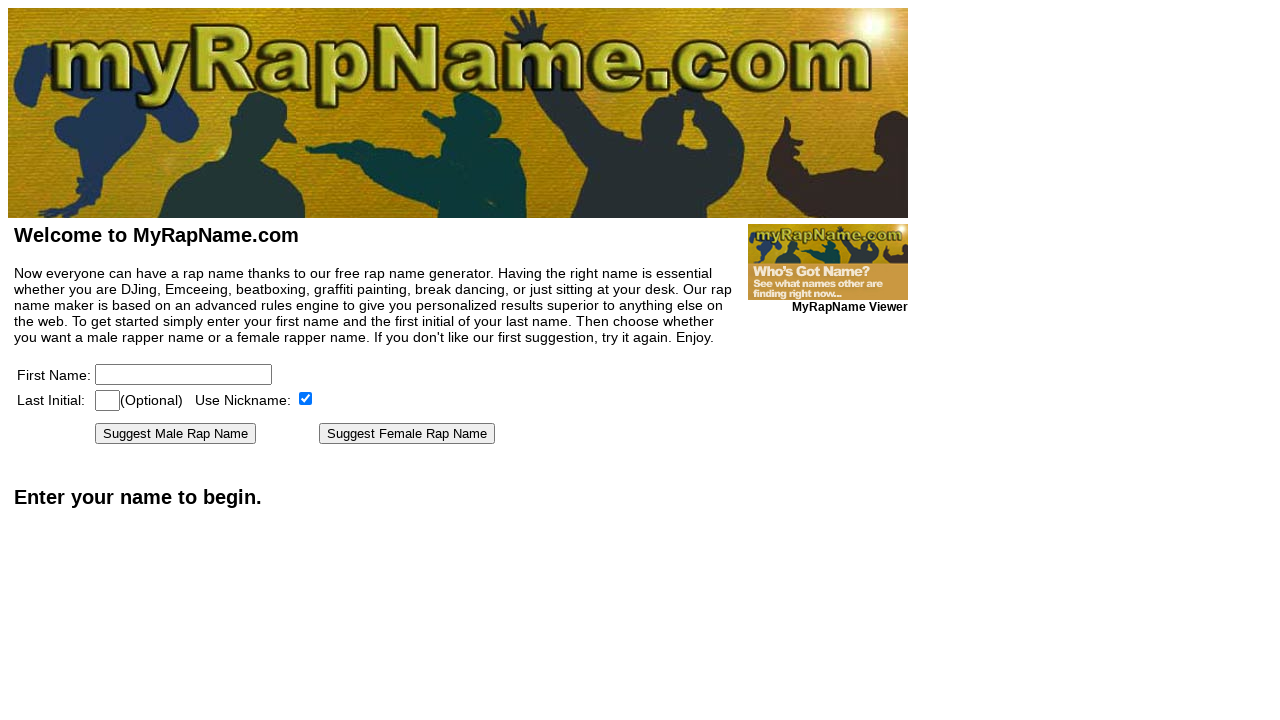

Navigated to myrapname.com
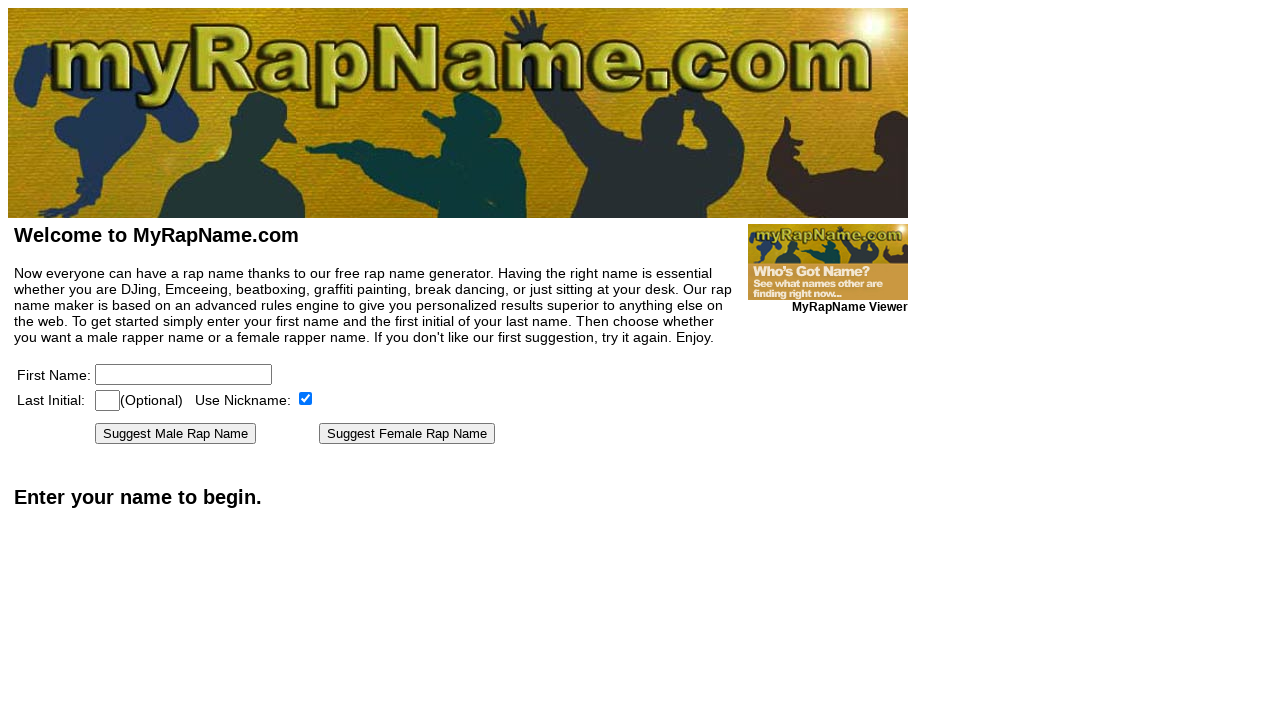

Clicked on 'Suggest Male Rap Name' button at (176, 434) on text=Suggest Male Rap Name
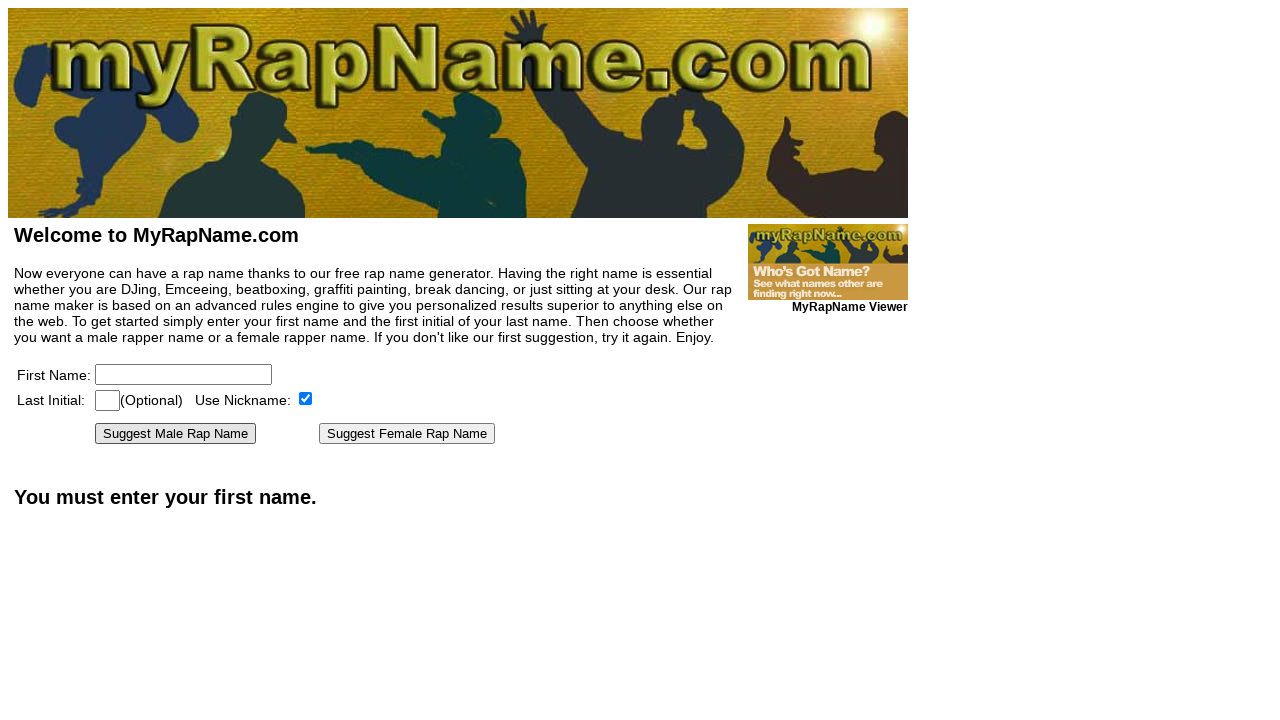

Clicked on 'Suggest Female Rap Name' button at (407, 434) on text=Suggest Female Rap Name
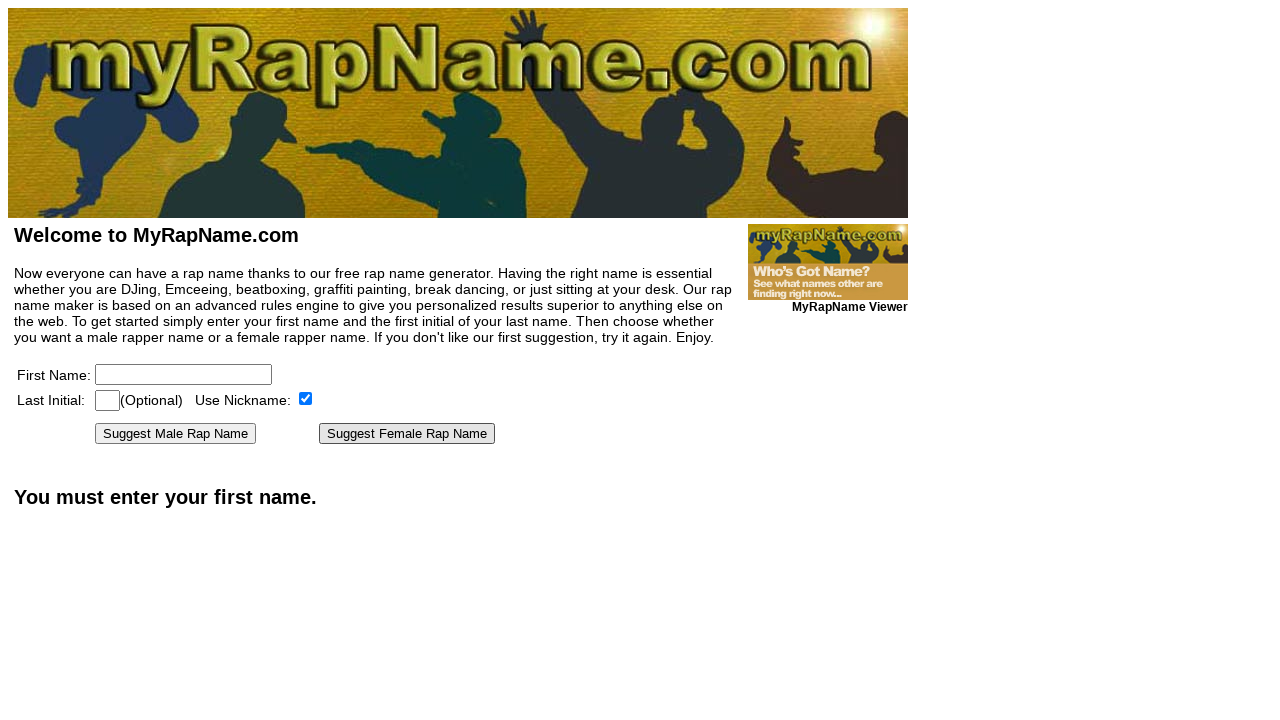

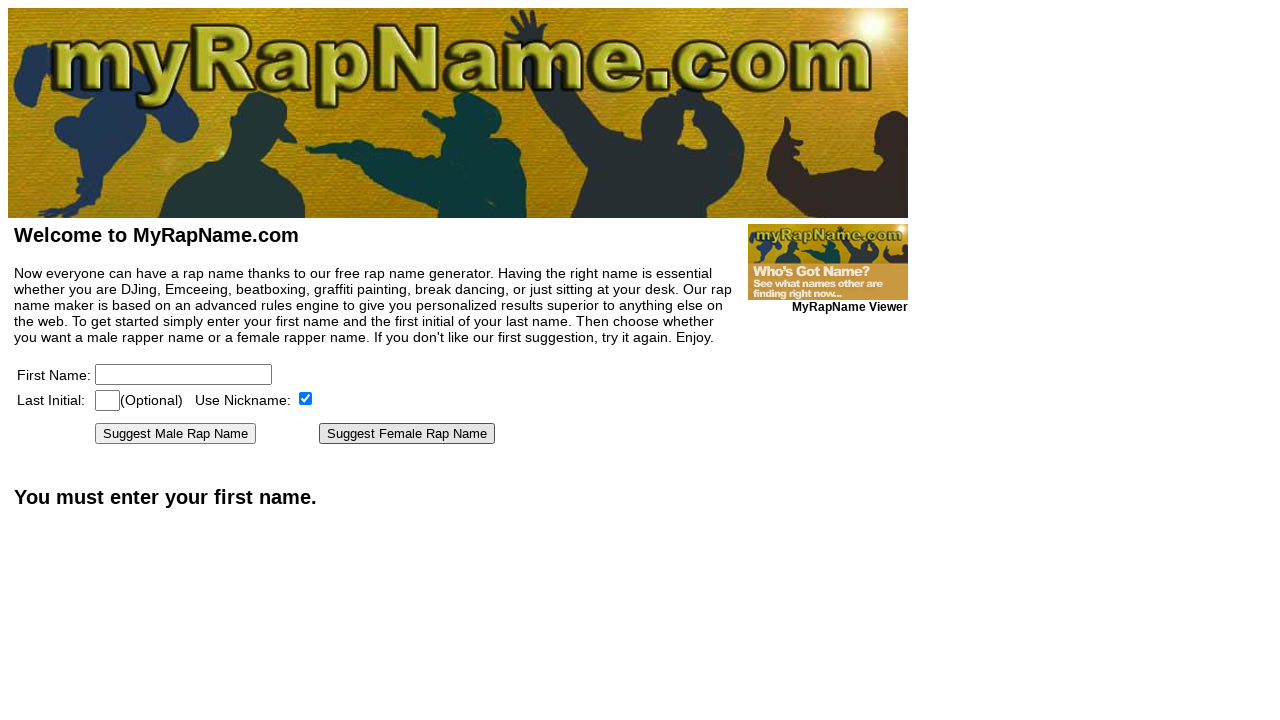